Tests radio button functionality by selecting the "Impressive" radio button and verifying it is checked.

Starting URL: https://demoqa.com/radio-button

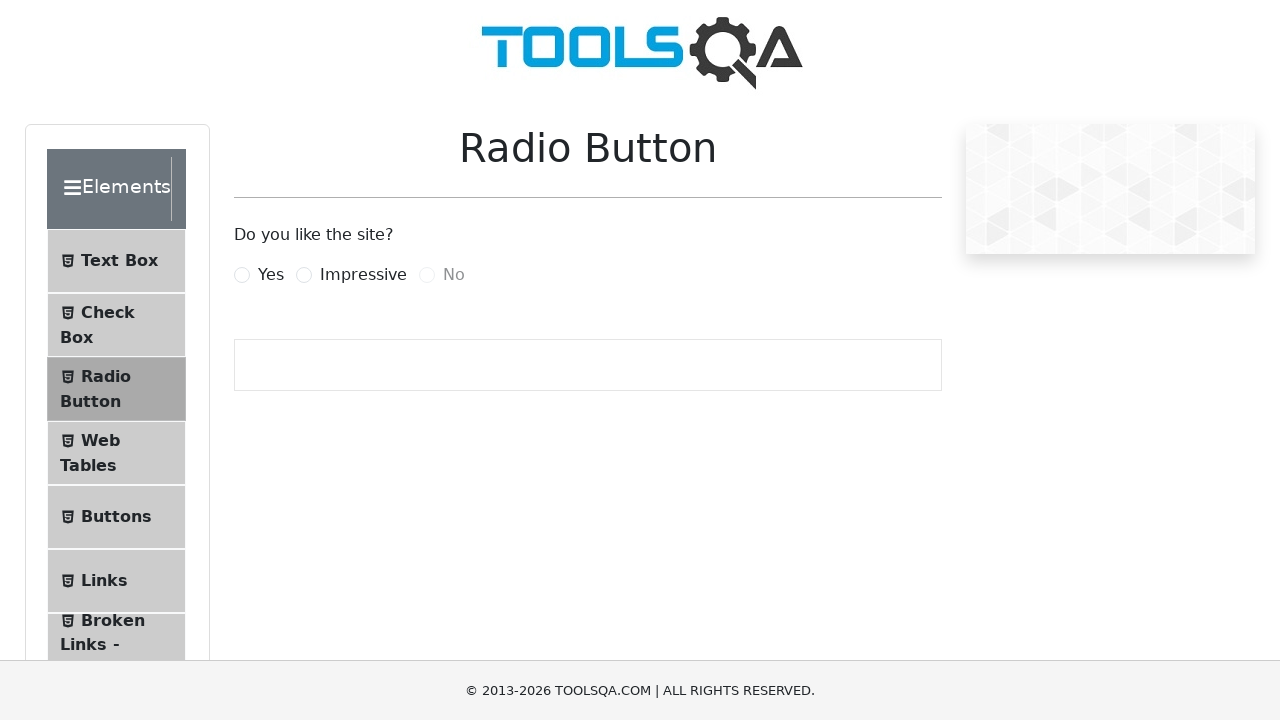

Navigated to radio button test page
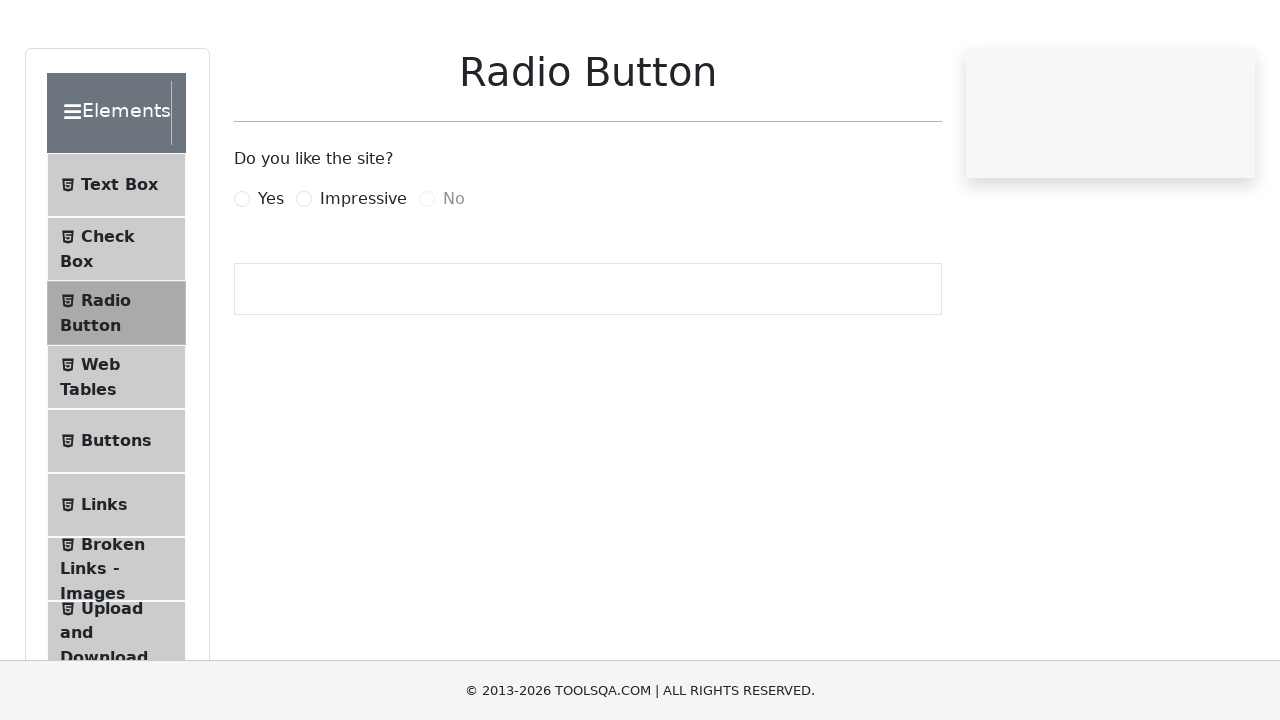

Clicked the Impressive radio button at (363, 275) on xpath=//label[@for='impressiveRadio']
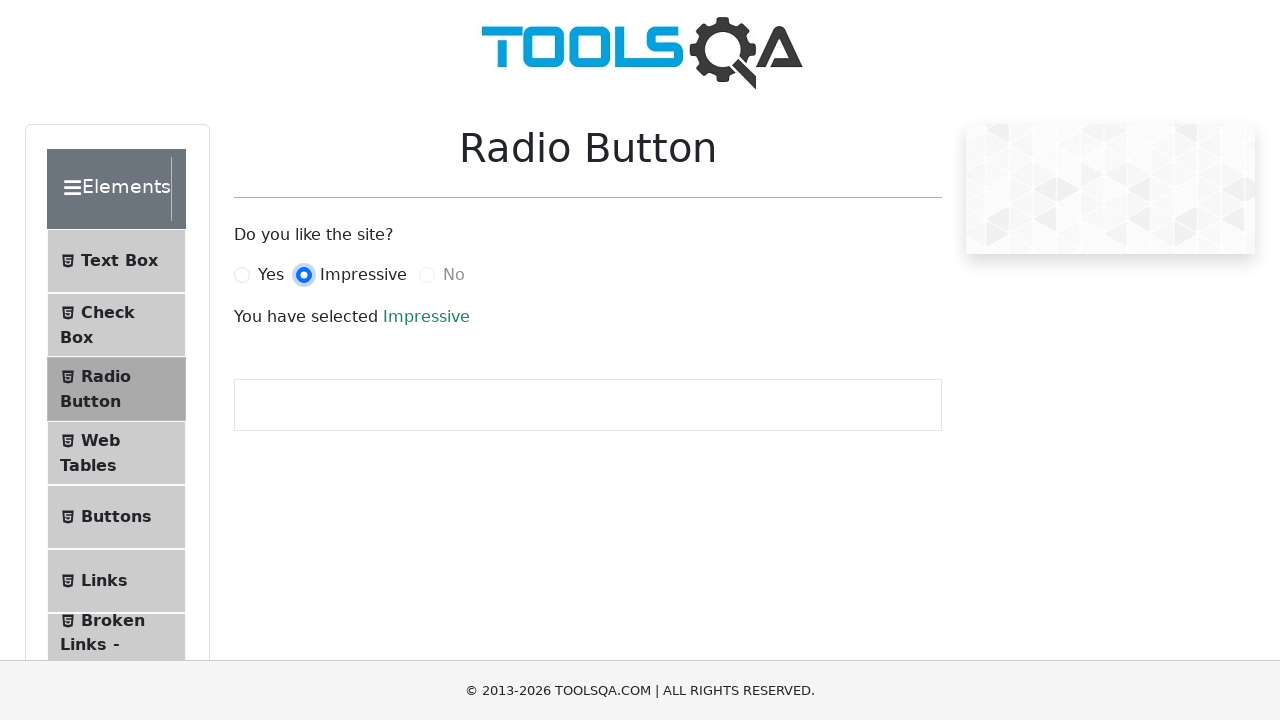

Verified Impressive radio button is checked by confirming result text appears
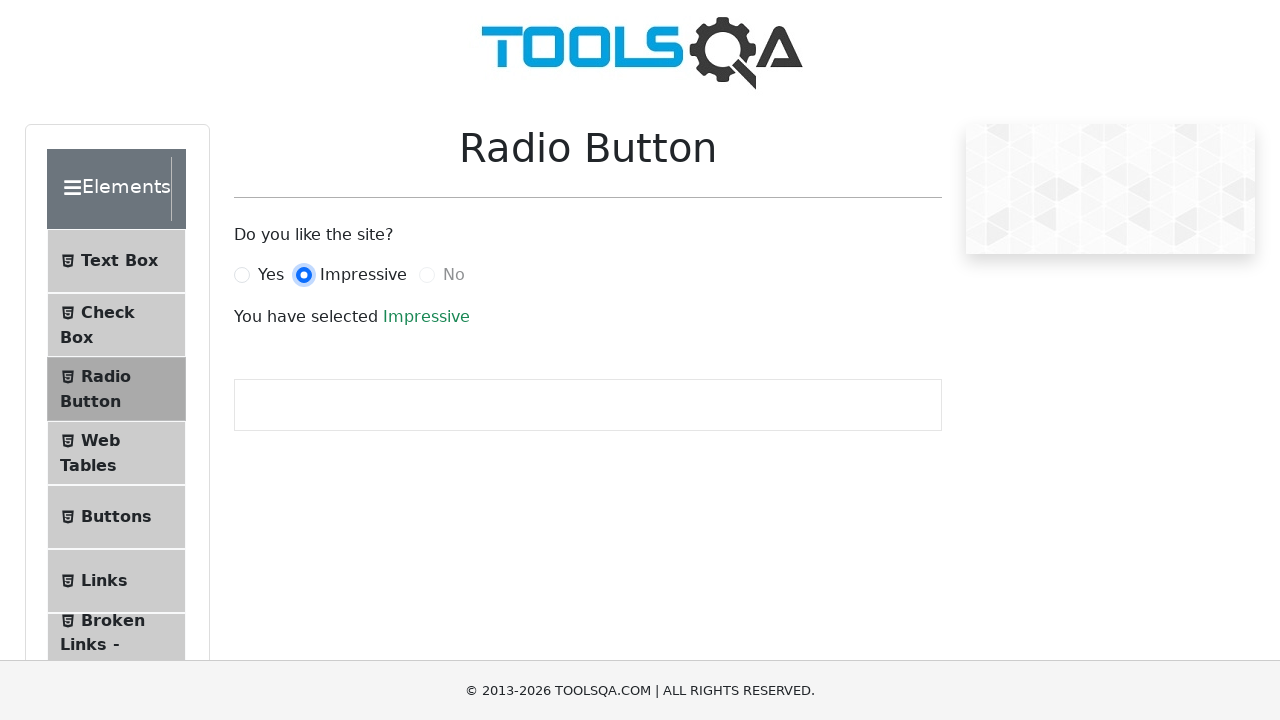

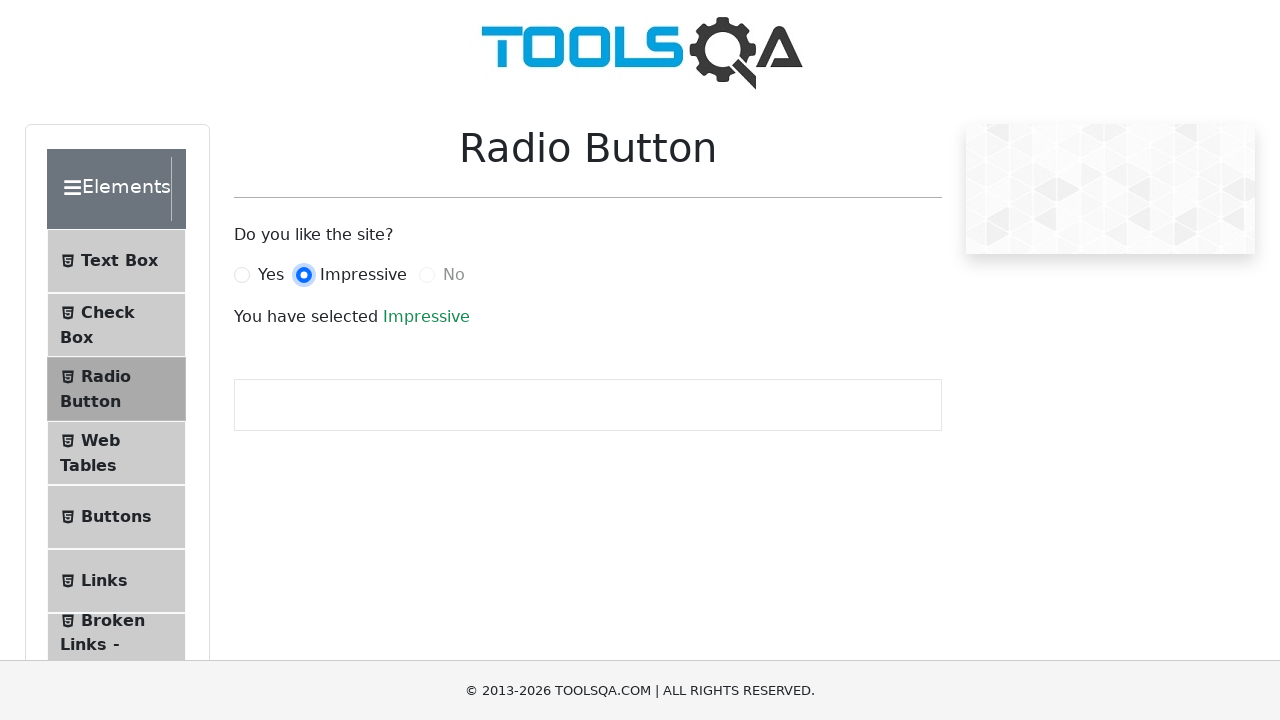